Tests completing a todo item by clicking its checkbox and verifying the completed state

Starting URL: https://todomvc.com/examples/javascript-es6/dist/

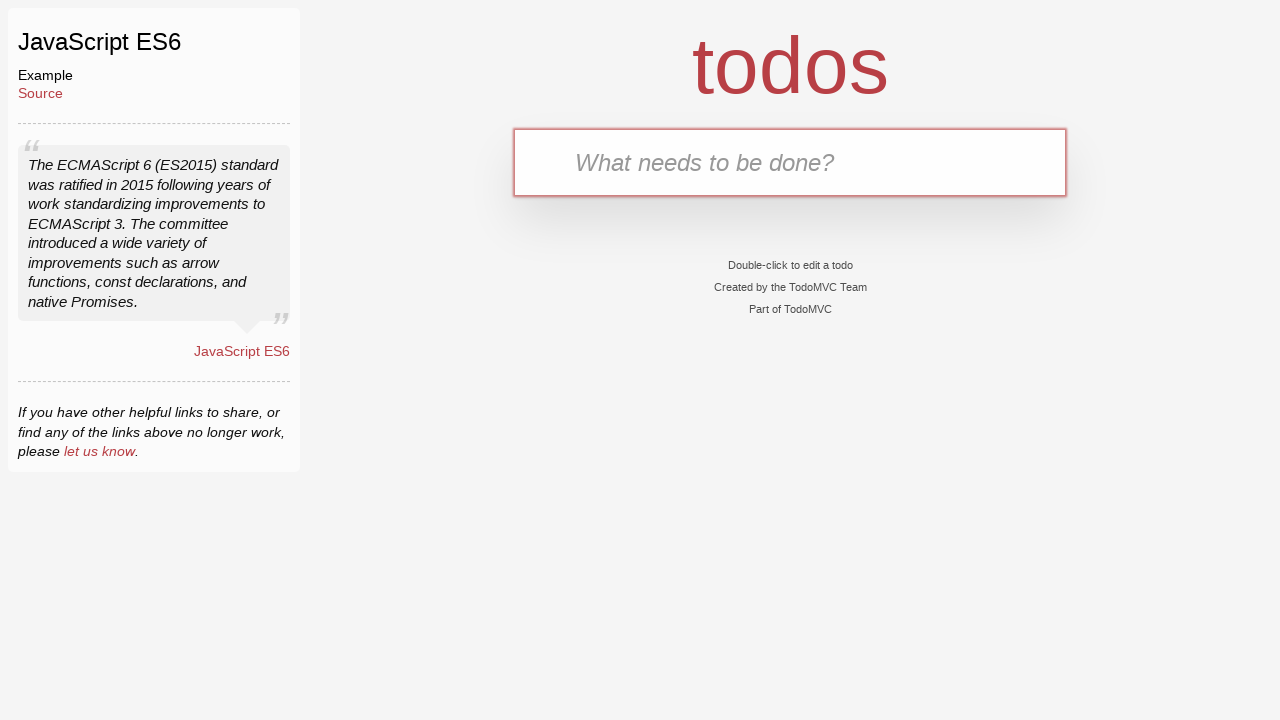

Filled new todo input with 'drink water' on .new-todo
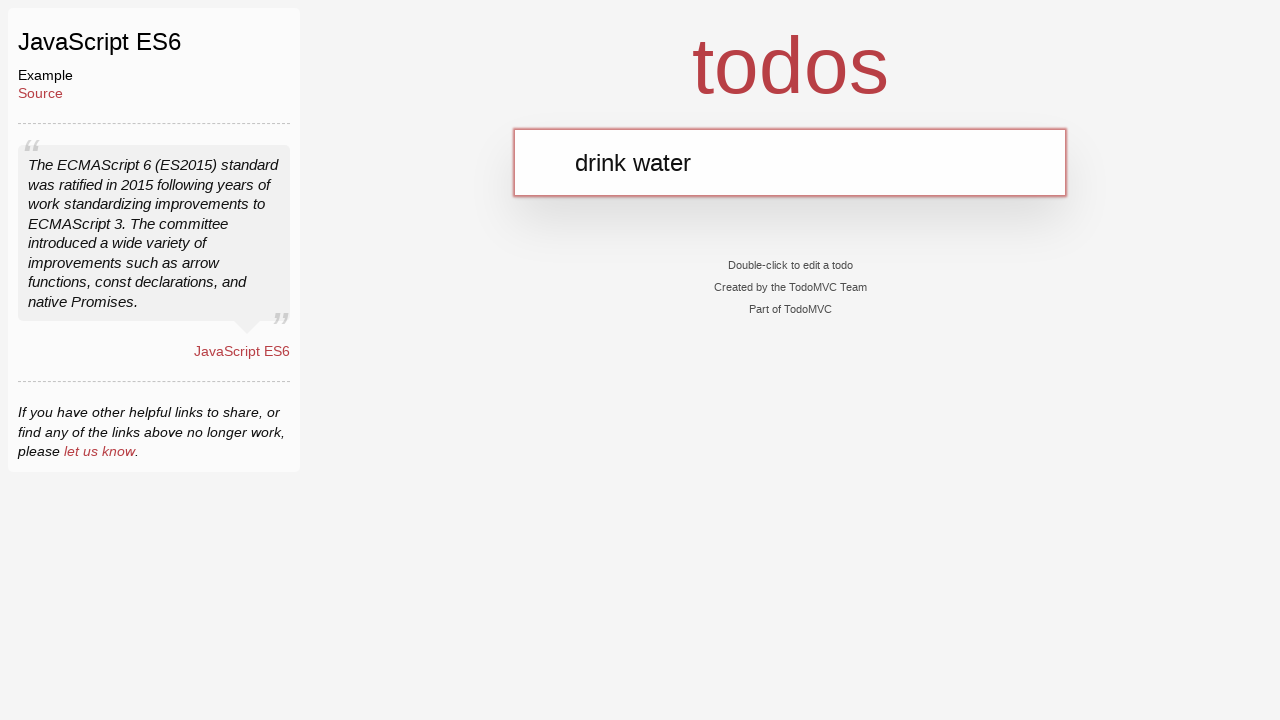

Pressed Enter to add first todo on .new-todo
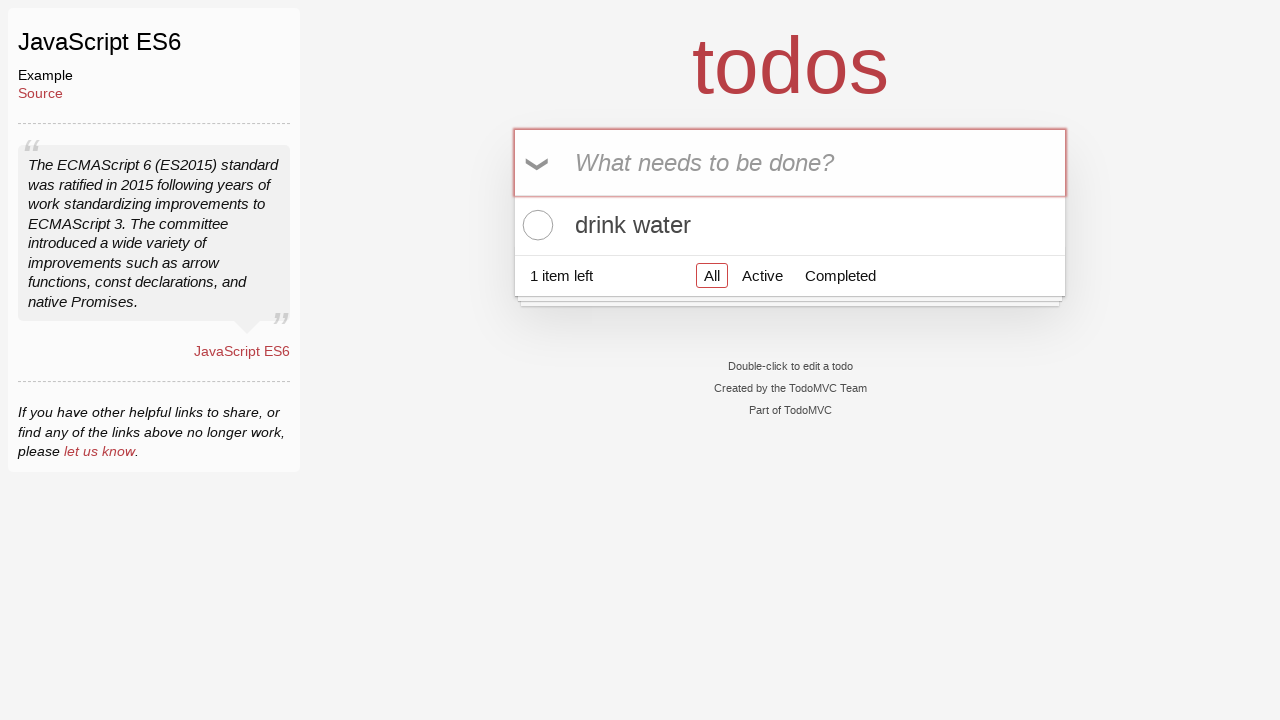

Filled new todo input with 'go to the gym' on .new-todo
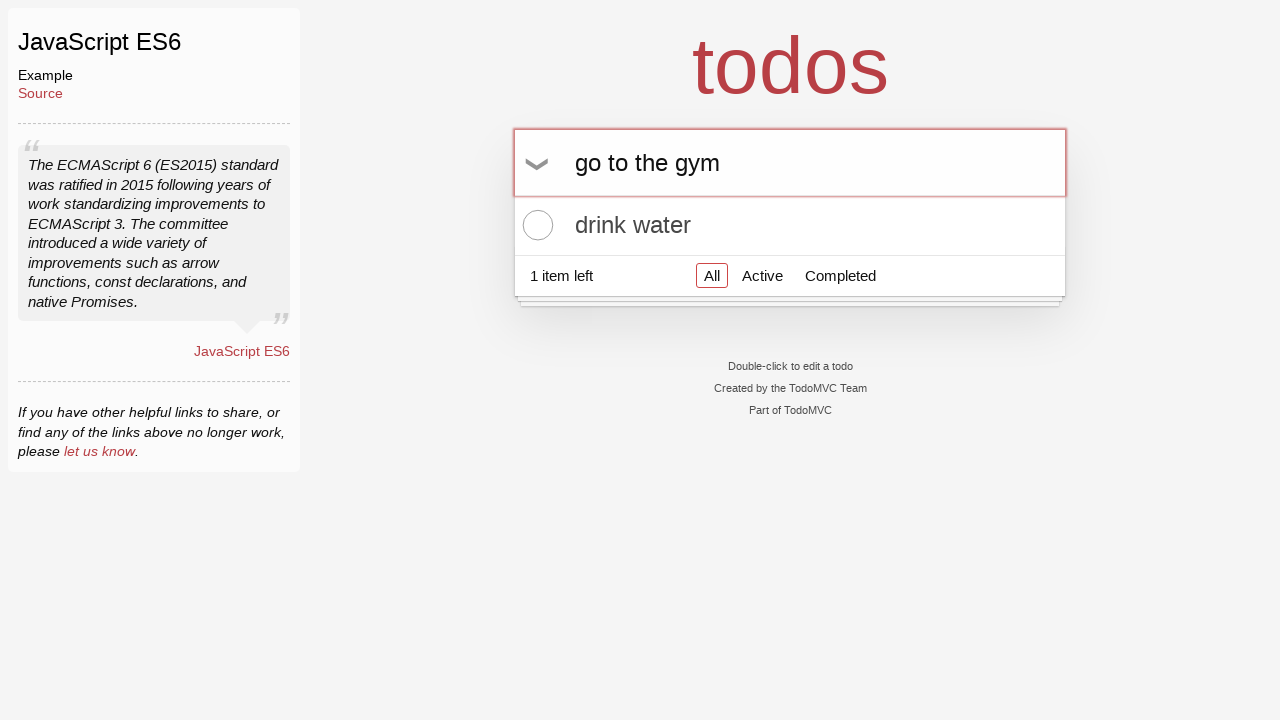

Pressed Enter to add second todo on .new-todo
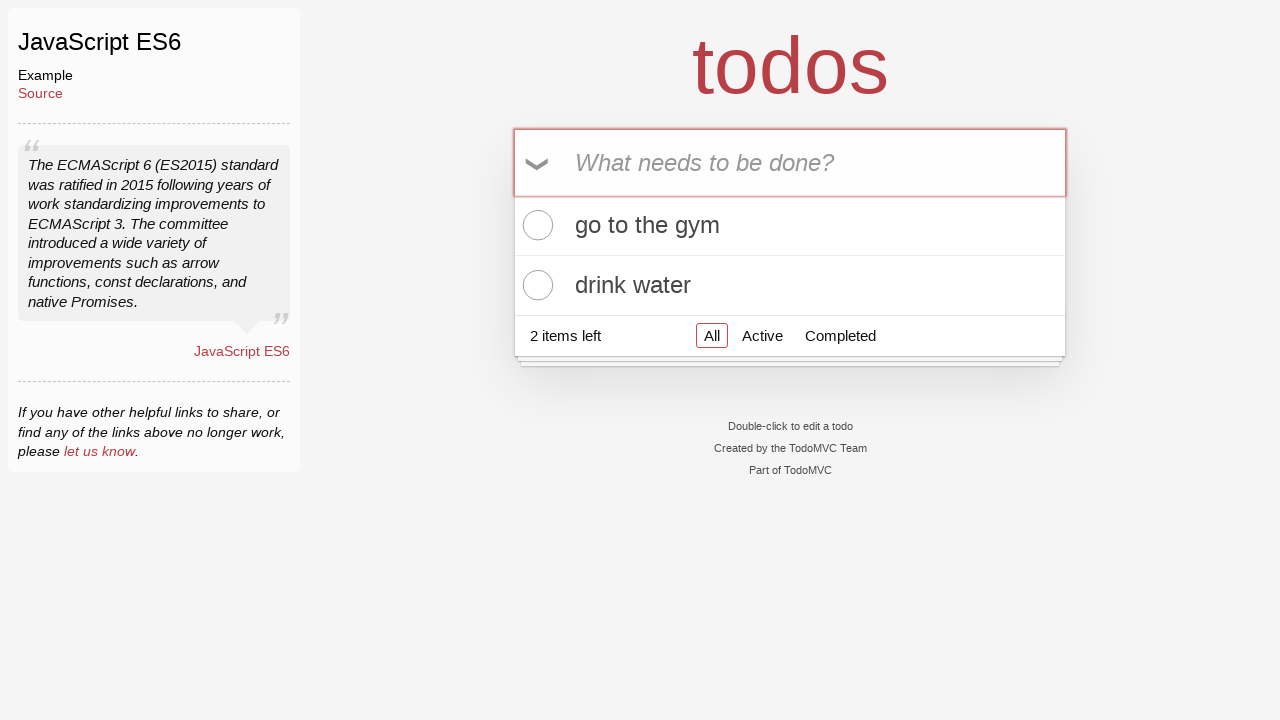

Located all todo list items
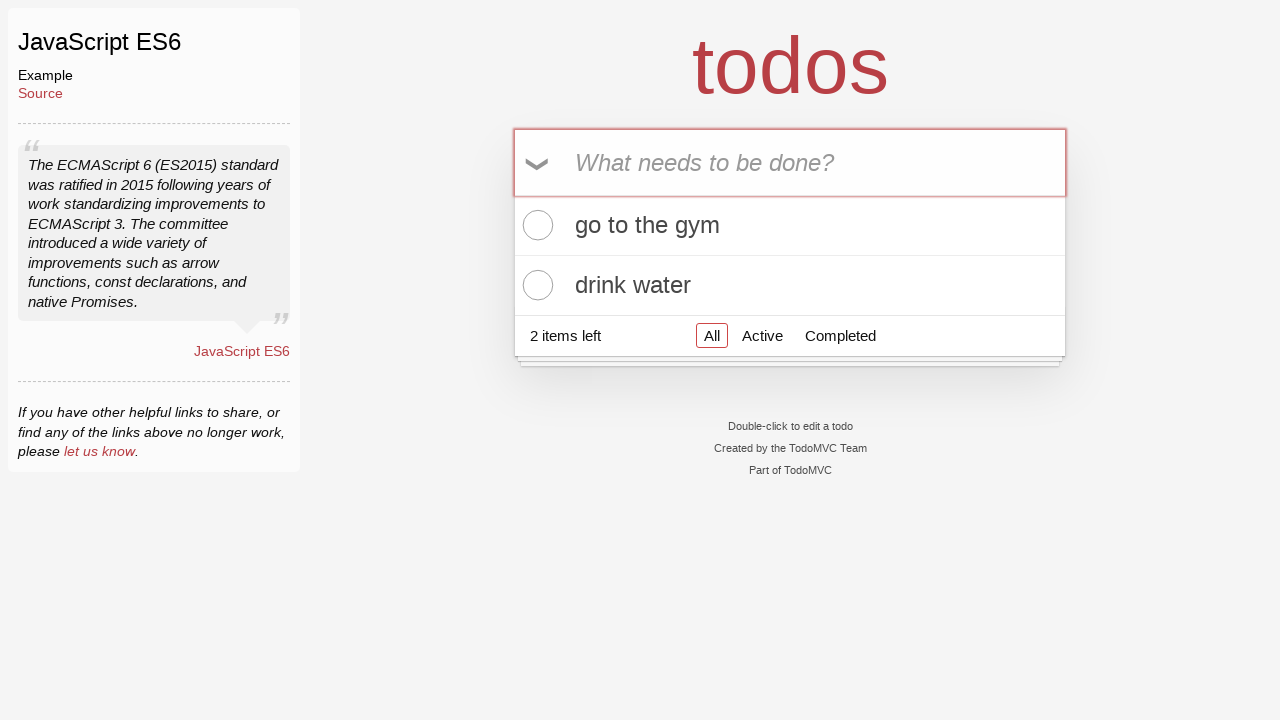

Clicked checkbox on first todo to complete it at (535, 225) on .todo-list li >> nth=0 >> .toggle
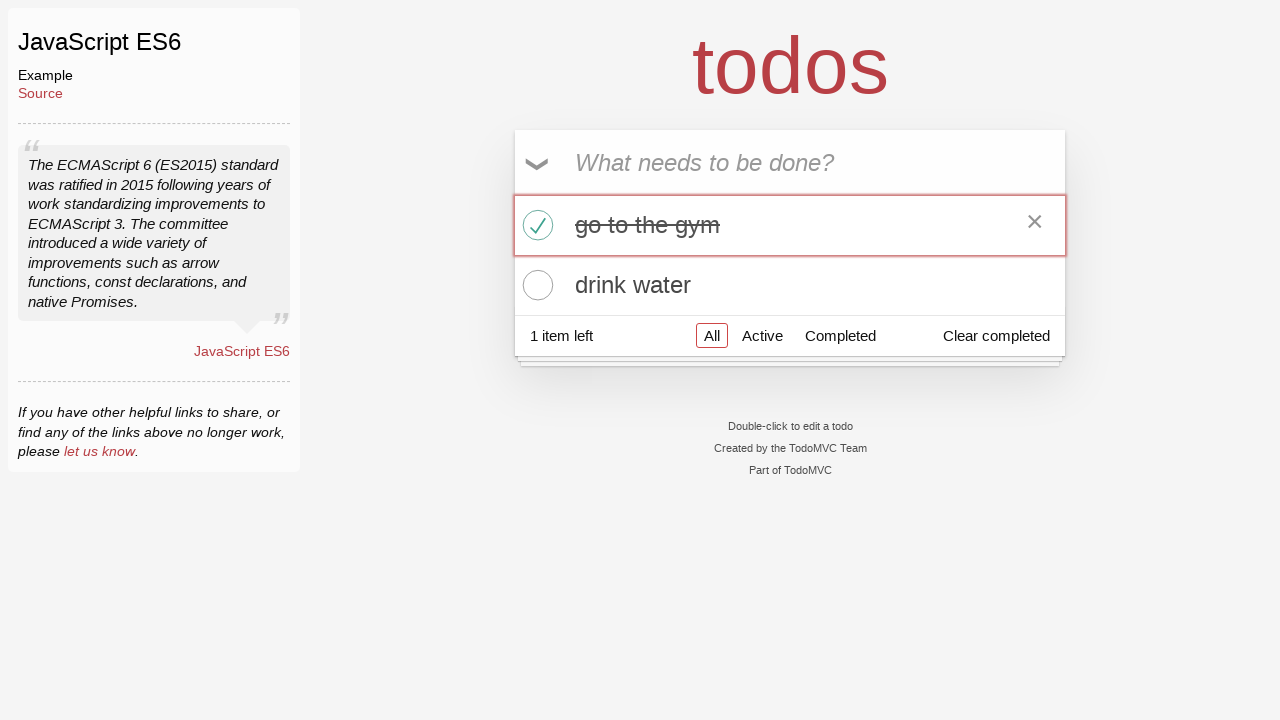

Verified that first todo checkbox is checked
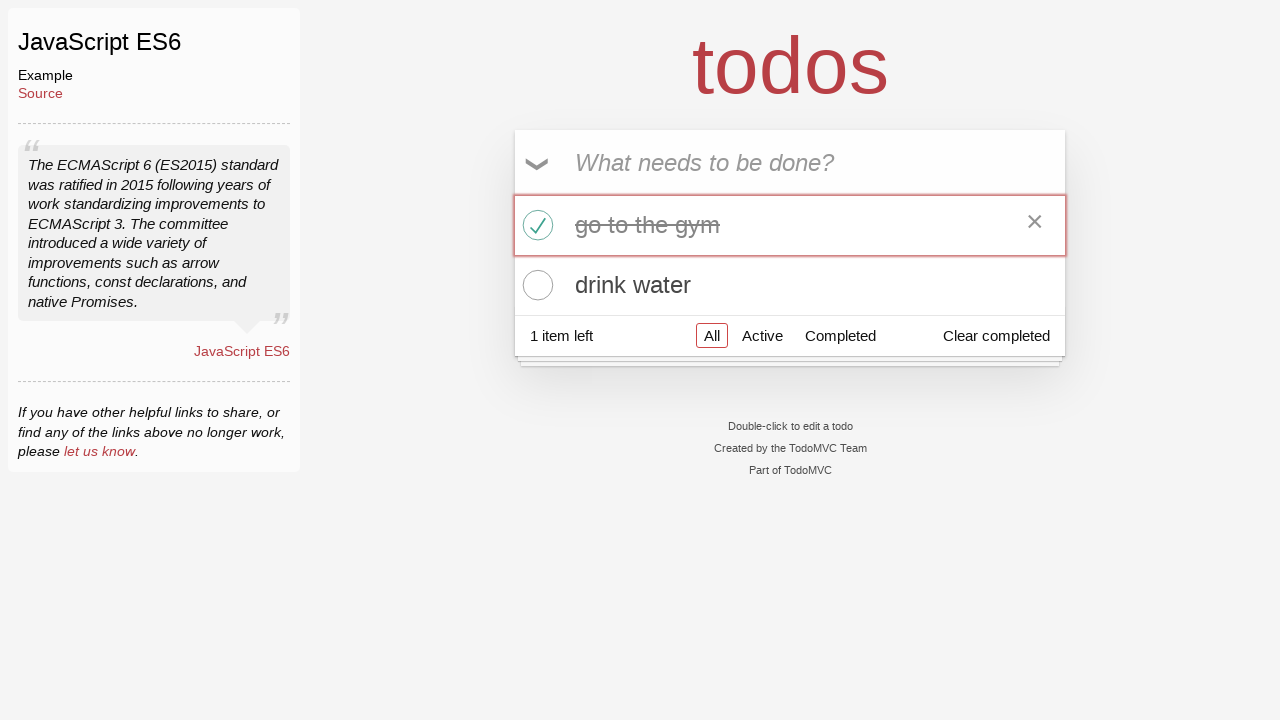

Verified that second todo checkbox is not checked
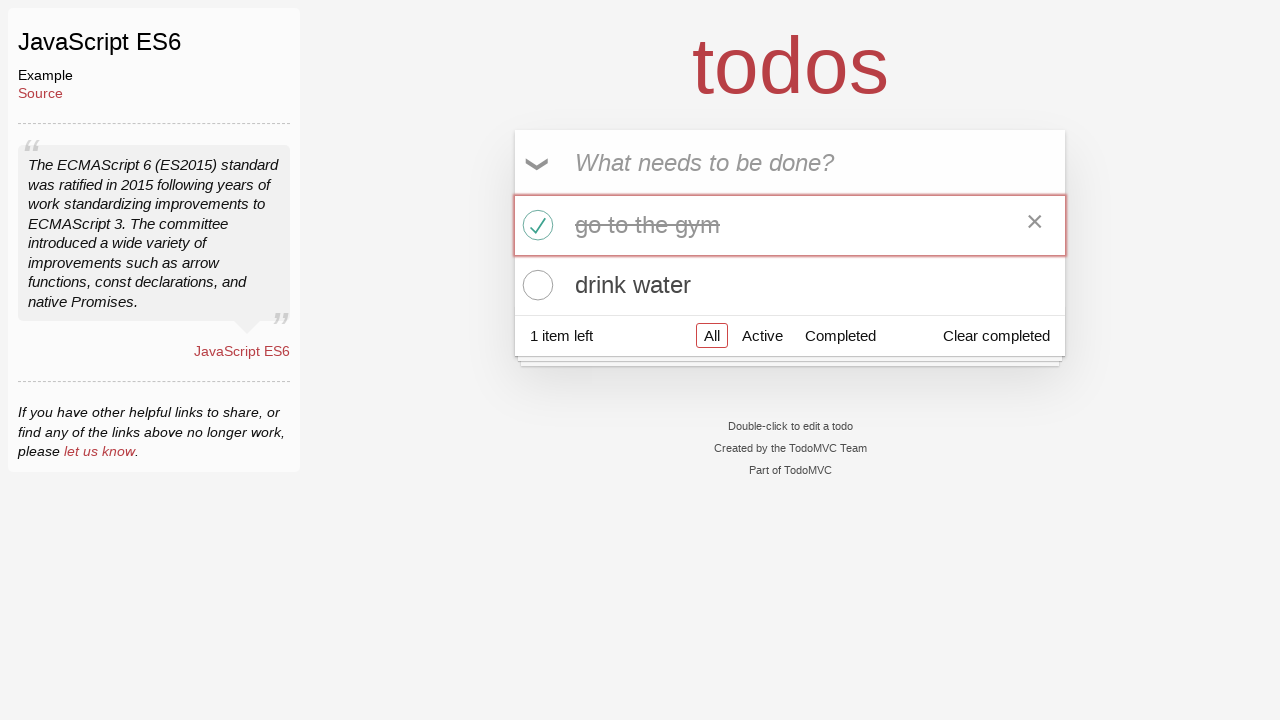

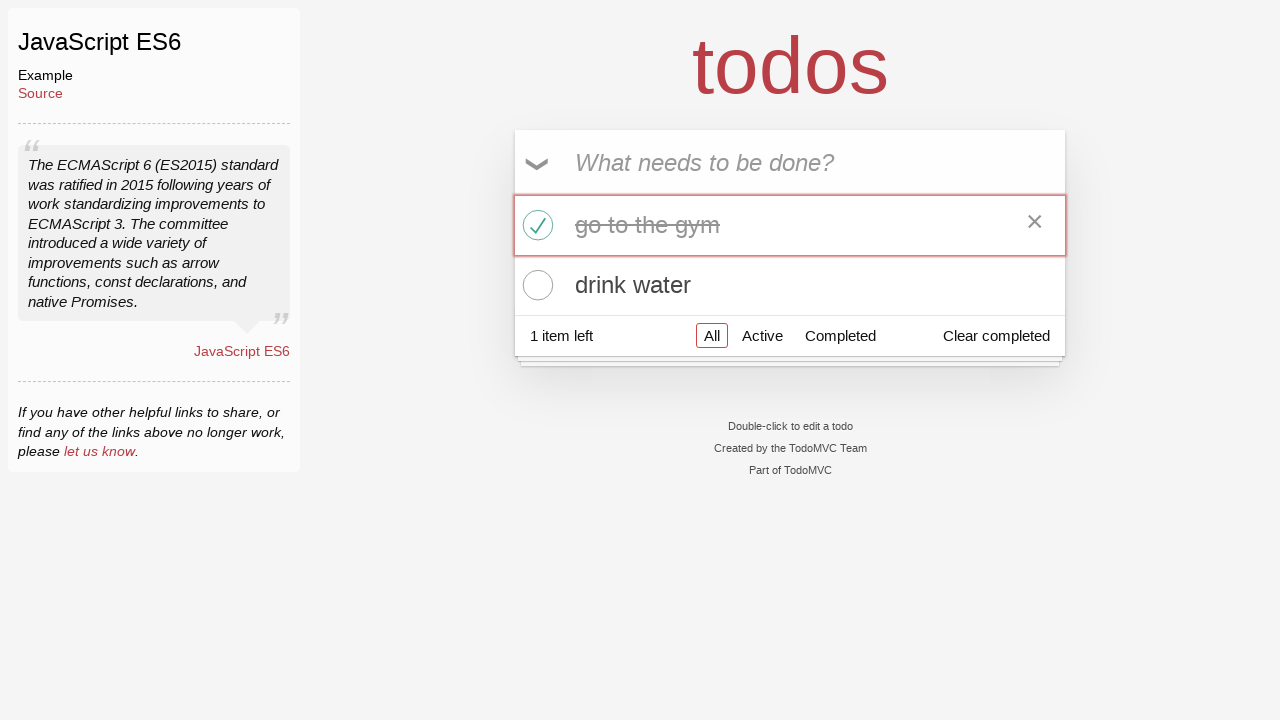